Navigates to an automation testing demo site's Alerts page, clicks on a navigation menu item, and waits for interactive elements to load on the page.

Starting URL: http://demo.automationtesting.in/Alerts.html

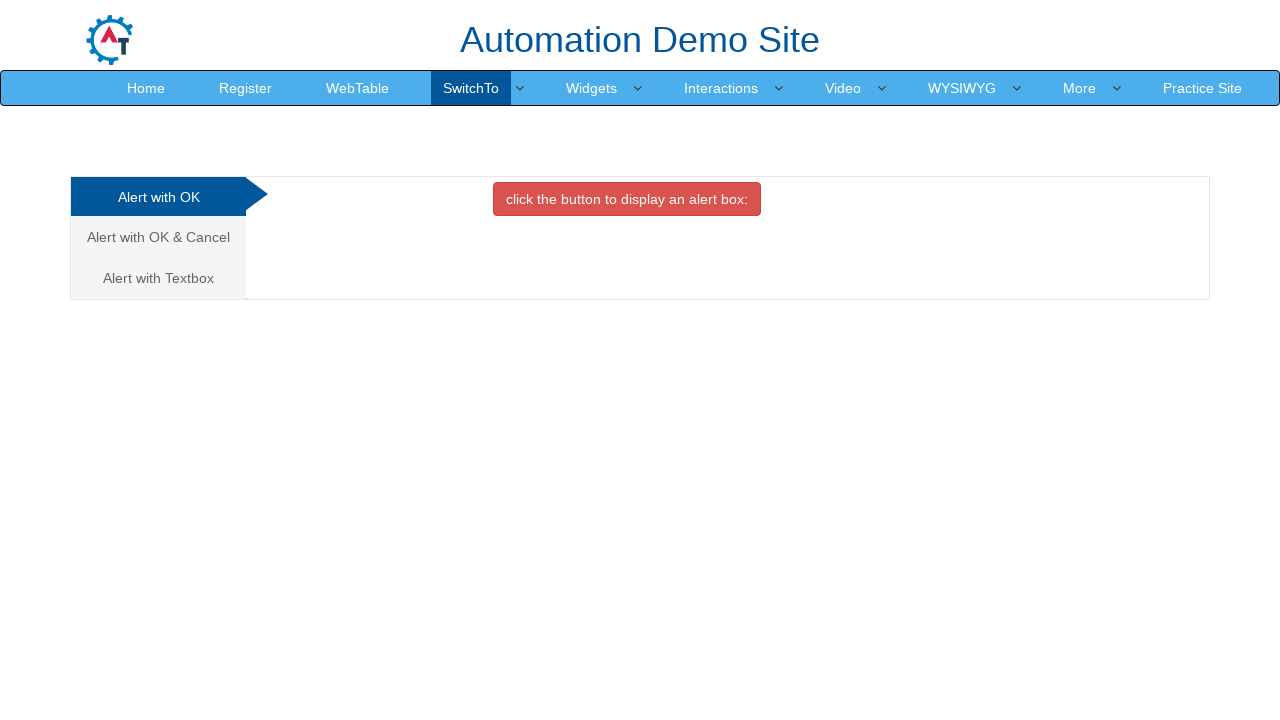

Clicked on the third navigation menu item at (358, 88) on xpath=//*[@id='header']/nav/div/div[2]/ul/li[3]/a
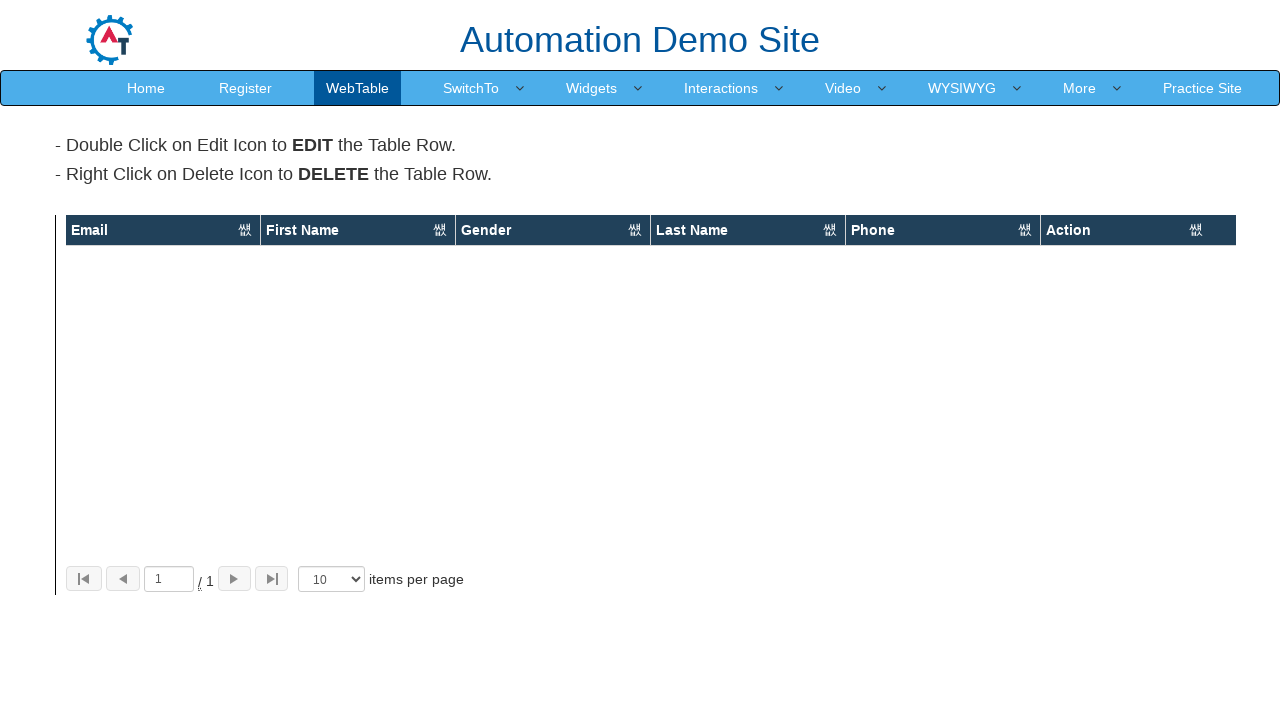

Interactive elements with tabindex loaded on the page
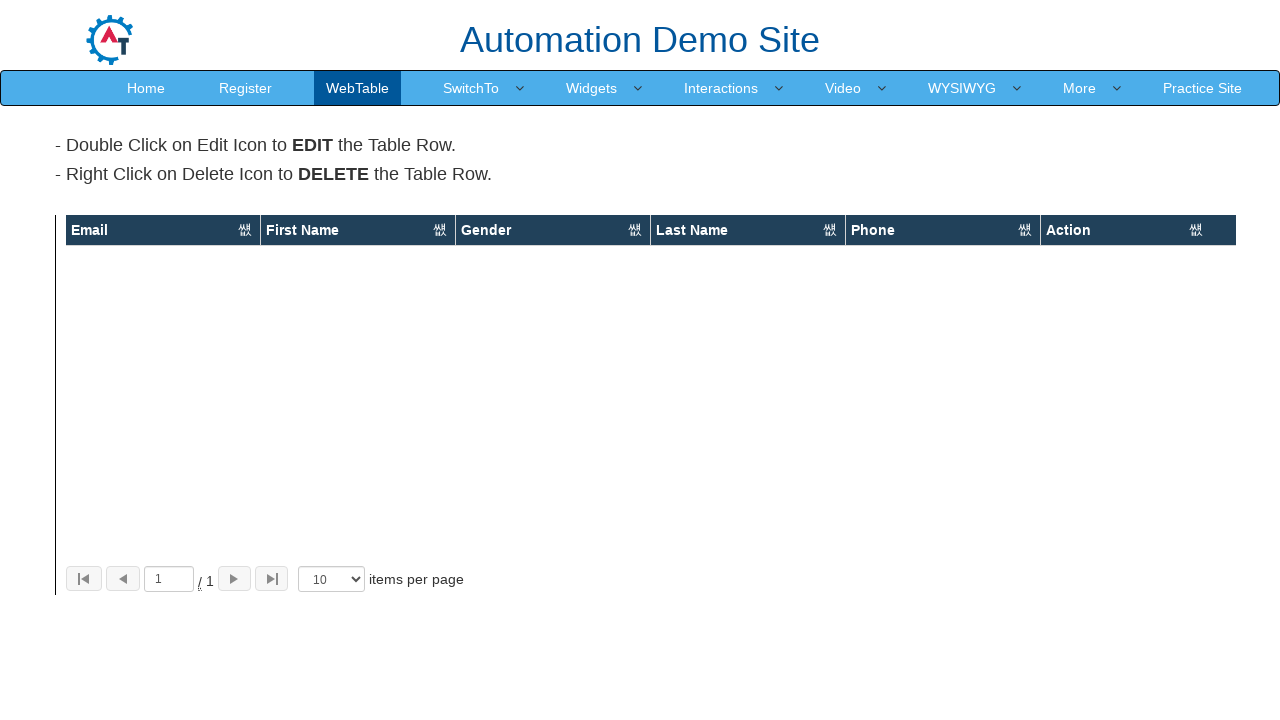

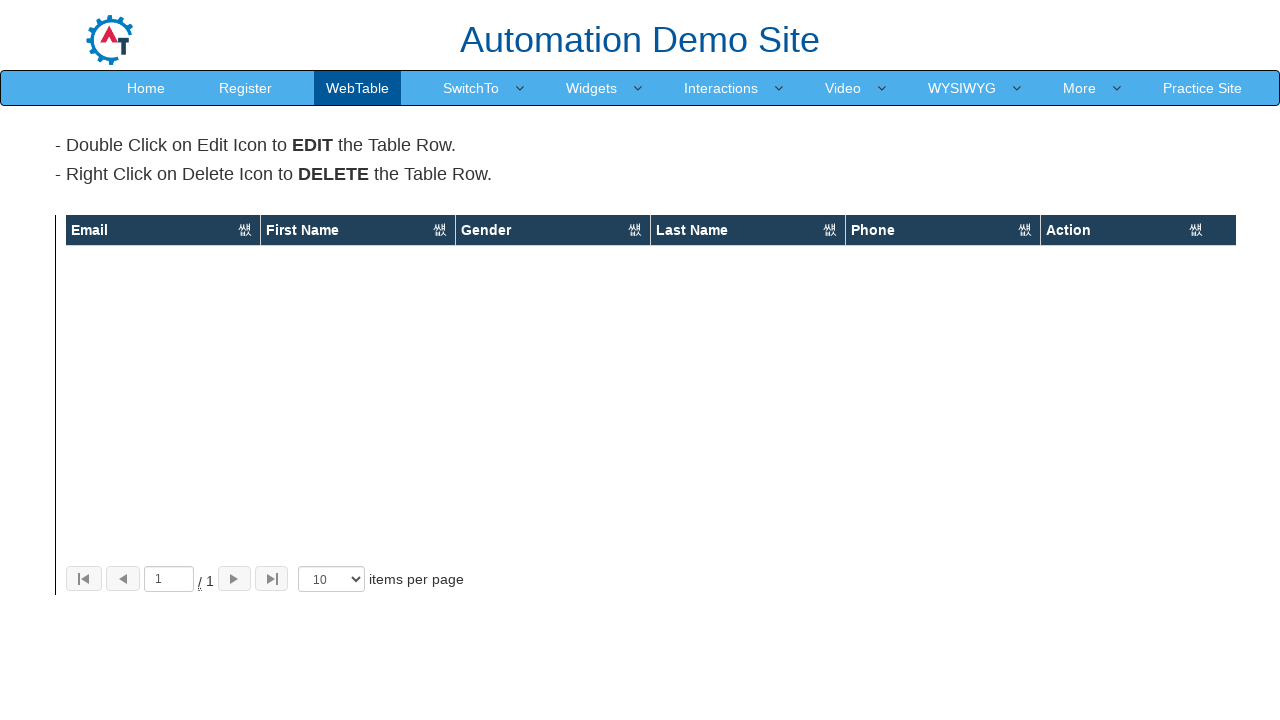